Solves a math problem on a form by reading a value, calculating the result using a logarithmic formula, filling the answer, checking robot checkboxes, and submitting the form

Starting URL: http://suninjuly.github.io/math.html

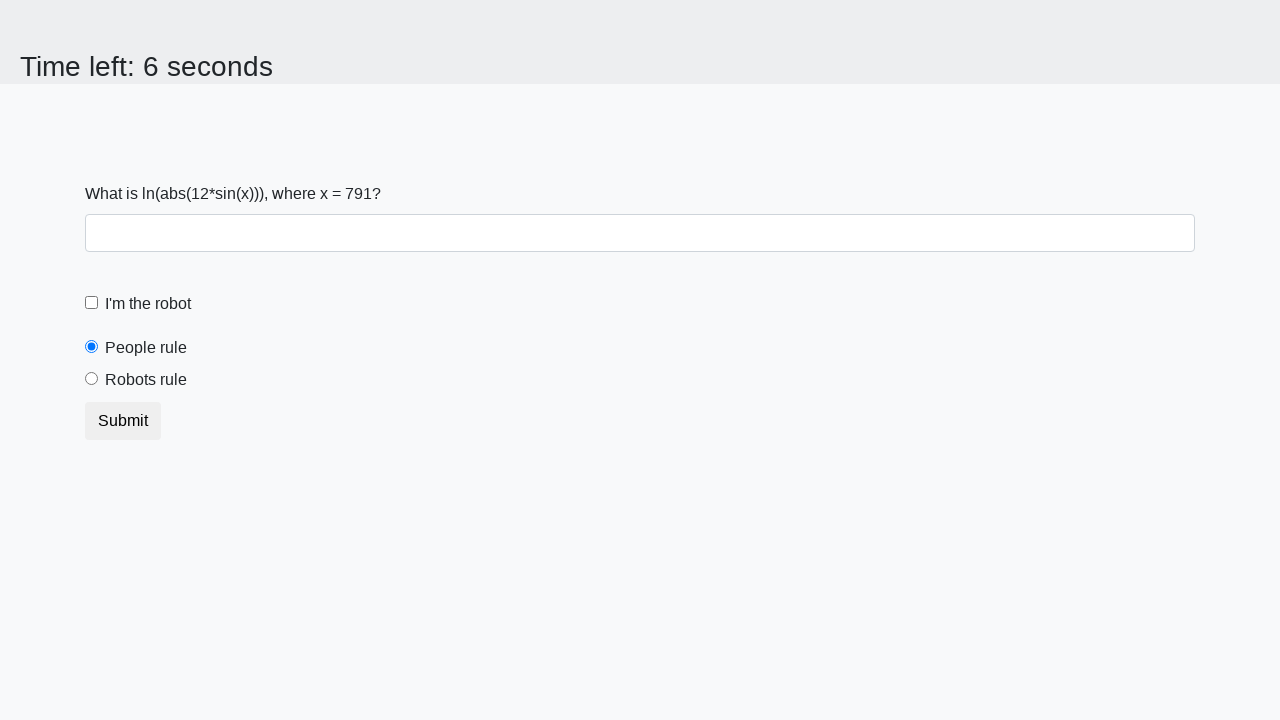

Located the input value element
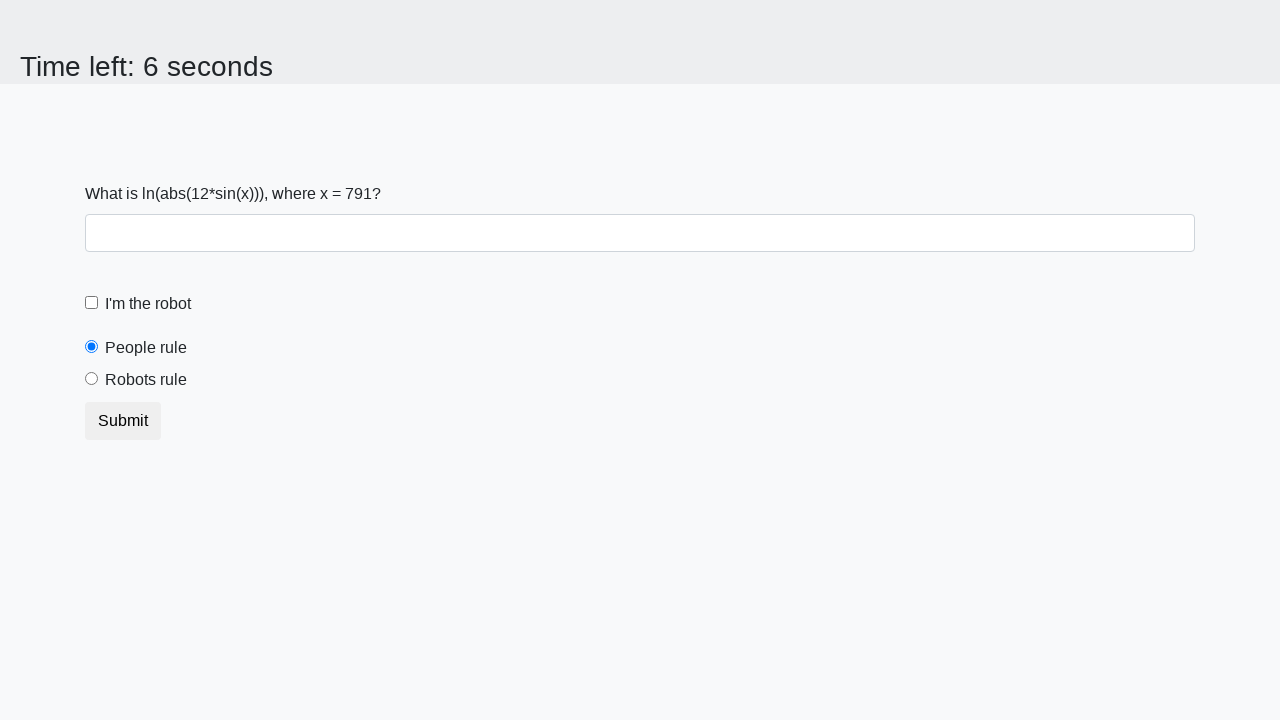

Extracted the input value from the element
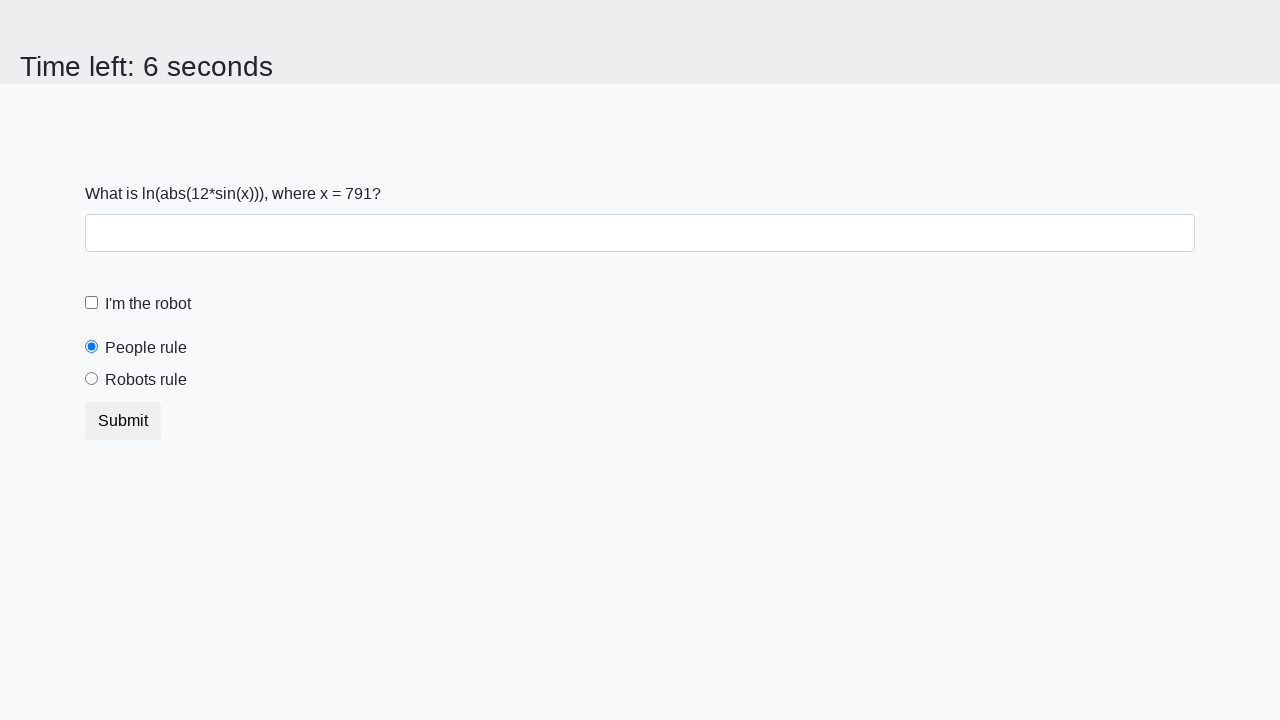

Calculated the logarithmic result: 2.022619043700991
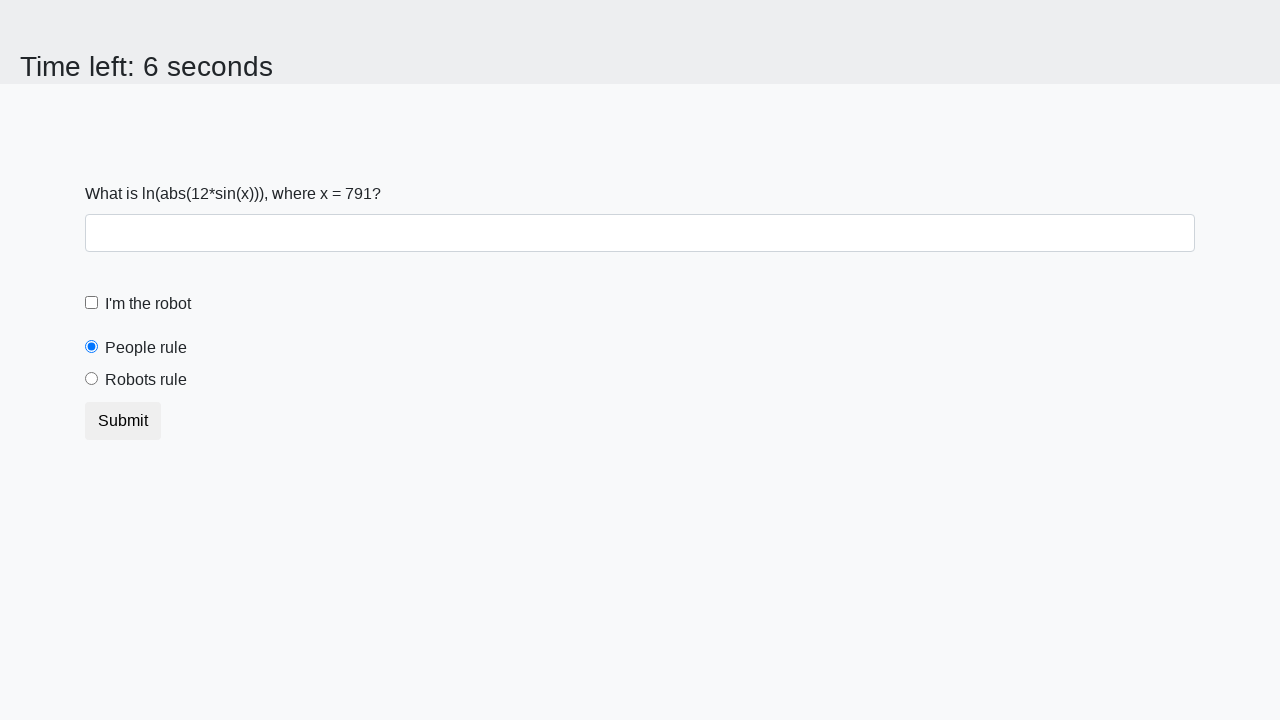

Filled the answer field with the calculated value on #answer
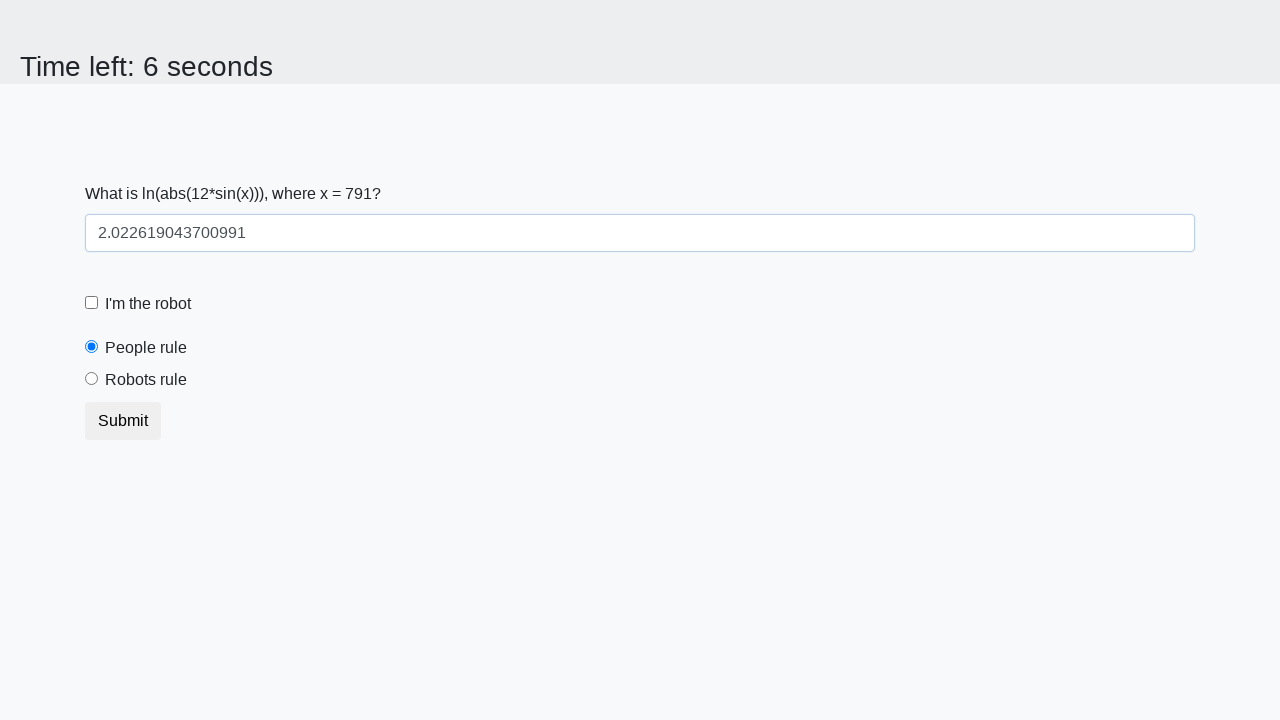

Clicked the robot checkbox at (92, 303) on #robotCheckbox
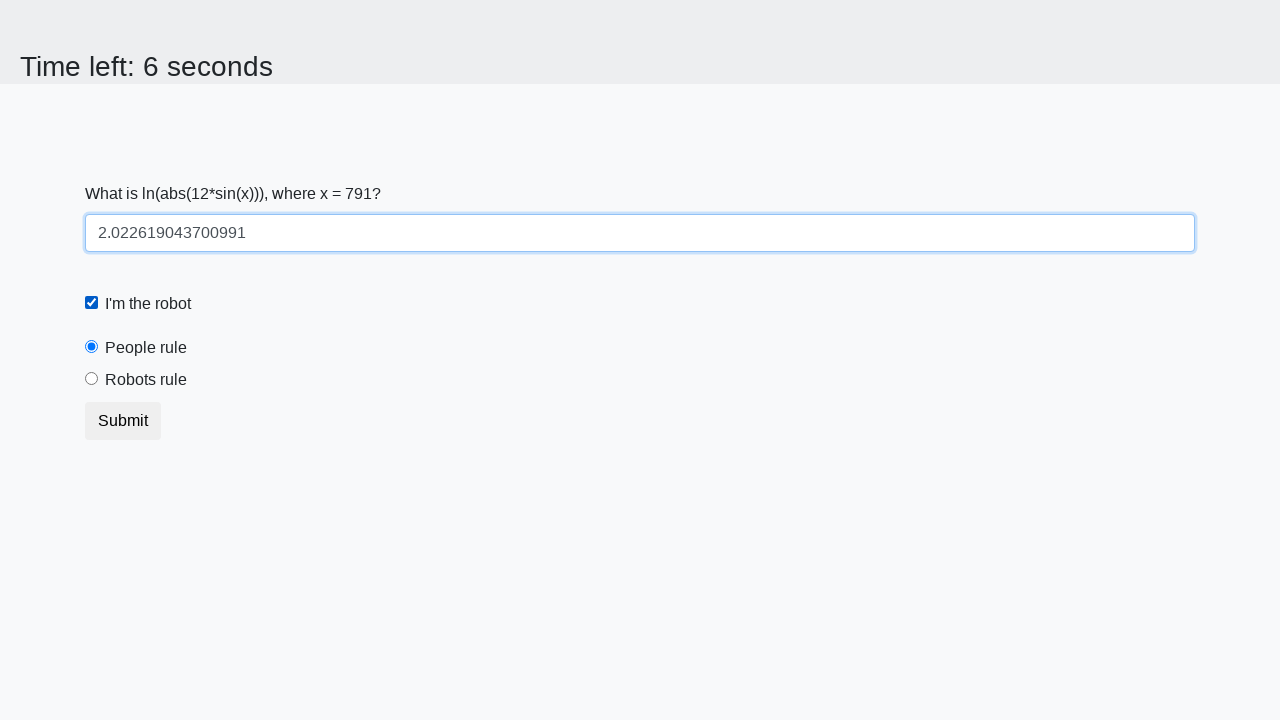

Clicked the robots rule radio button at (92, 379) on #robotsRule
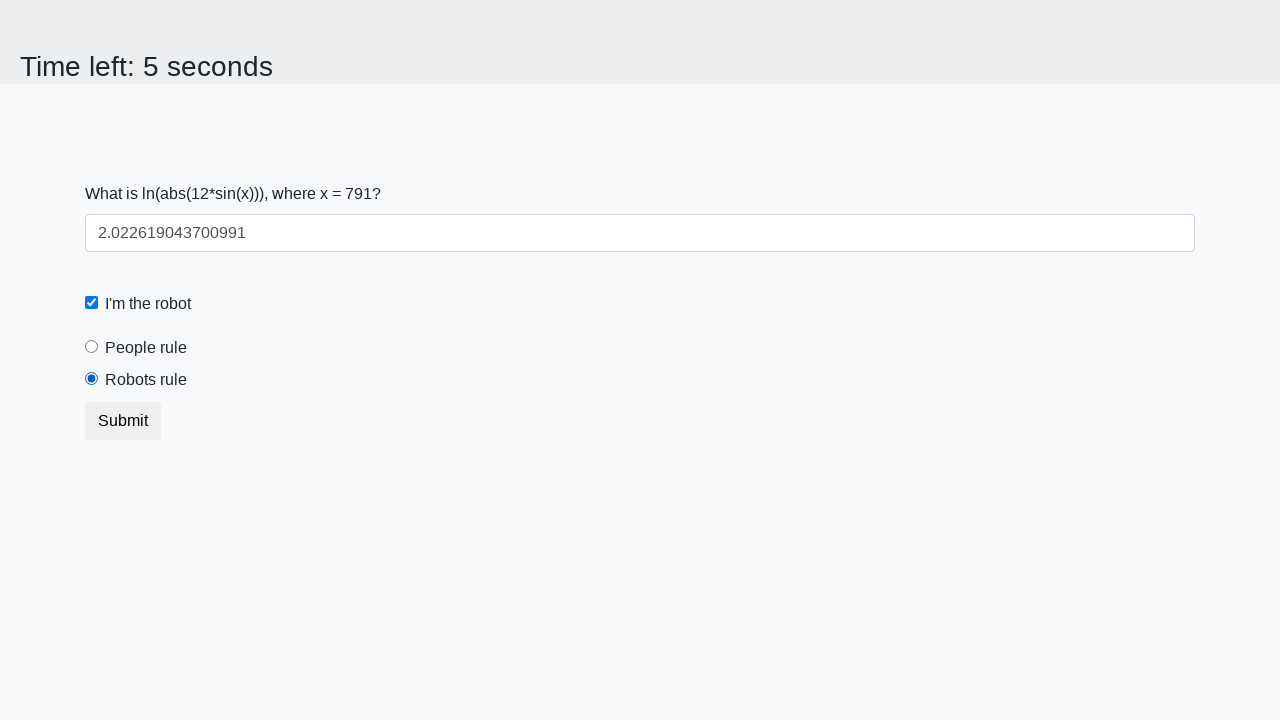

Clicked the submit button to submit the form at (123, 421) on button
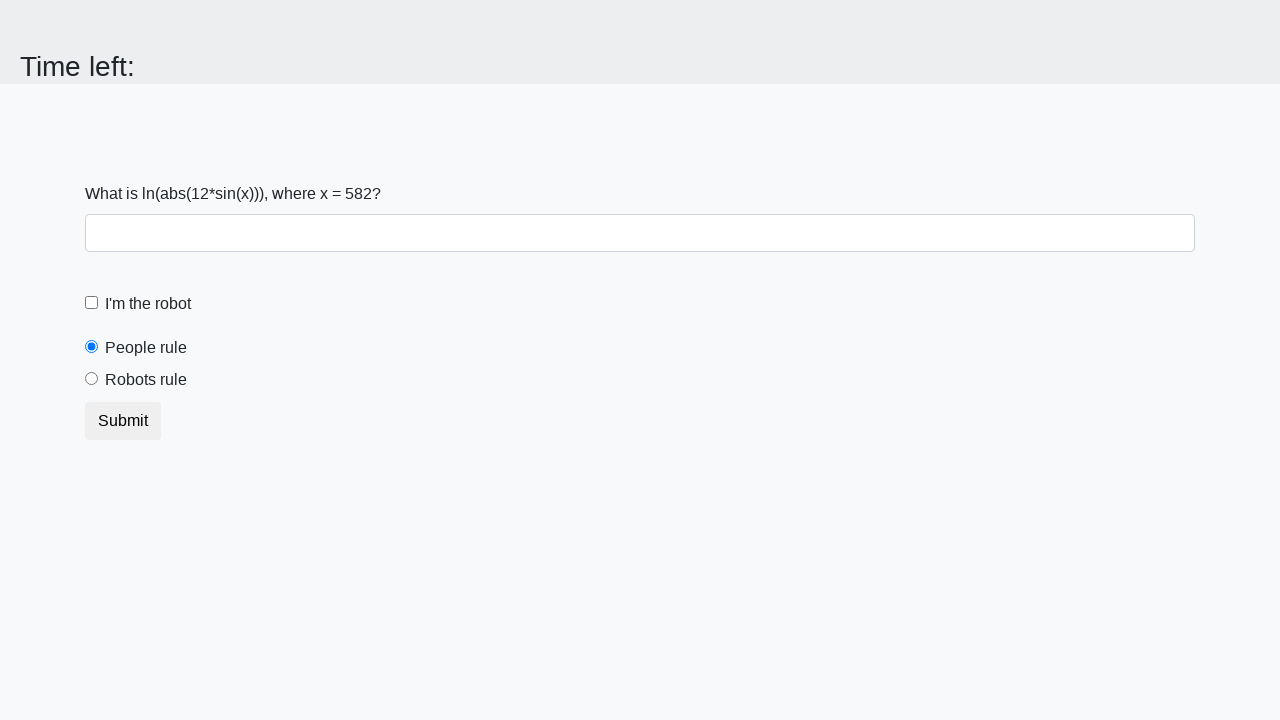

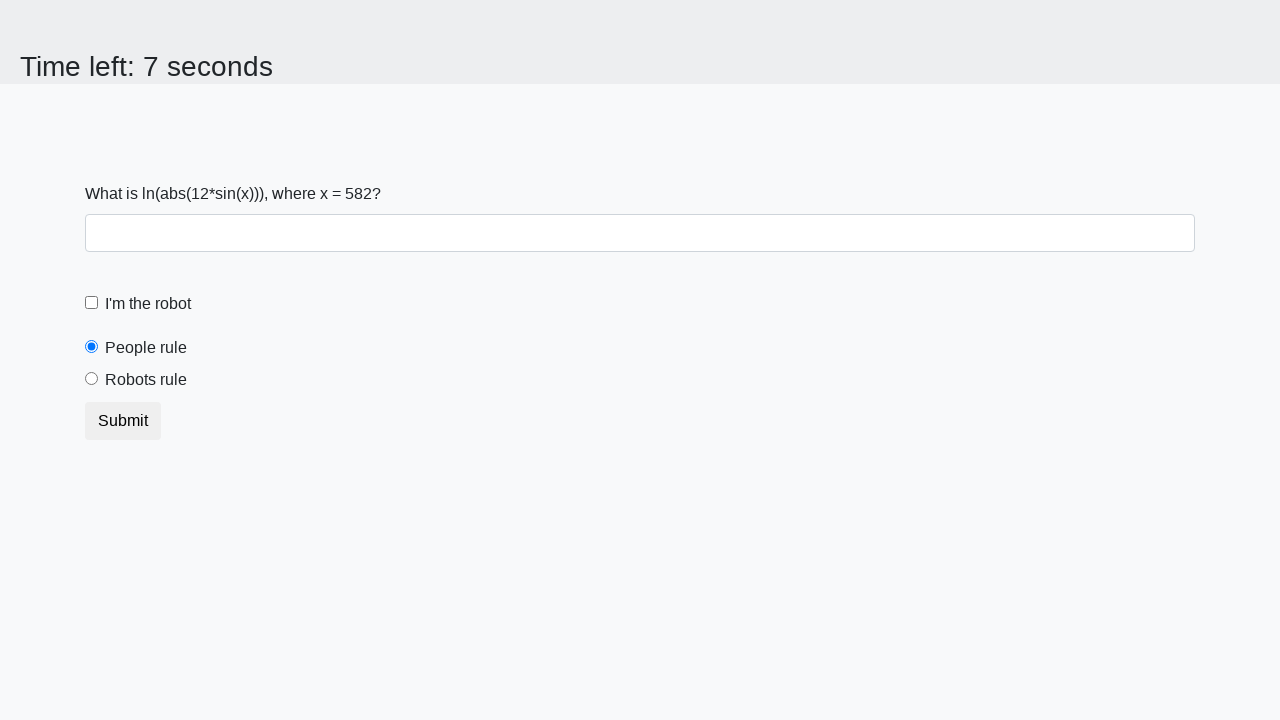